Tests that edits are saved when the input field loses focus (blur event)

Starting URL: https://demo.playwright.dev/todomvc

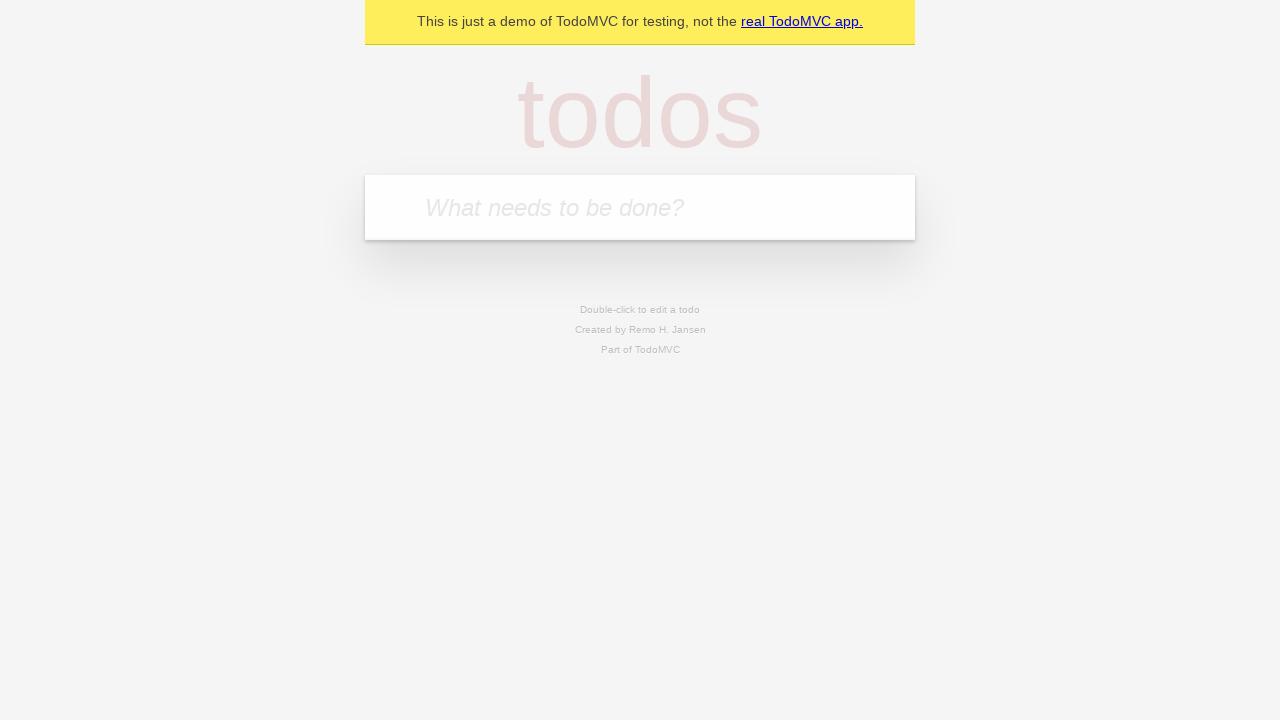

Filled input field with 'buy some cheese' on internal:attr=[placeholder="What needs to be done?"i]
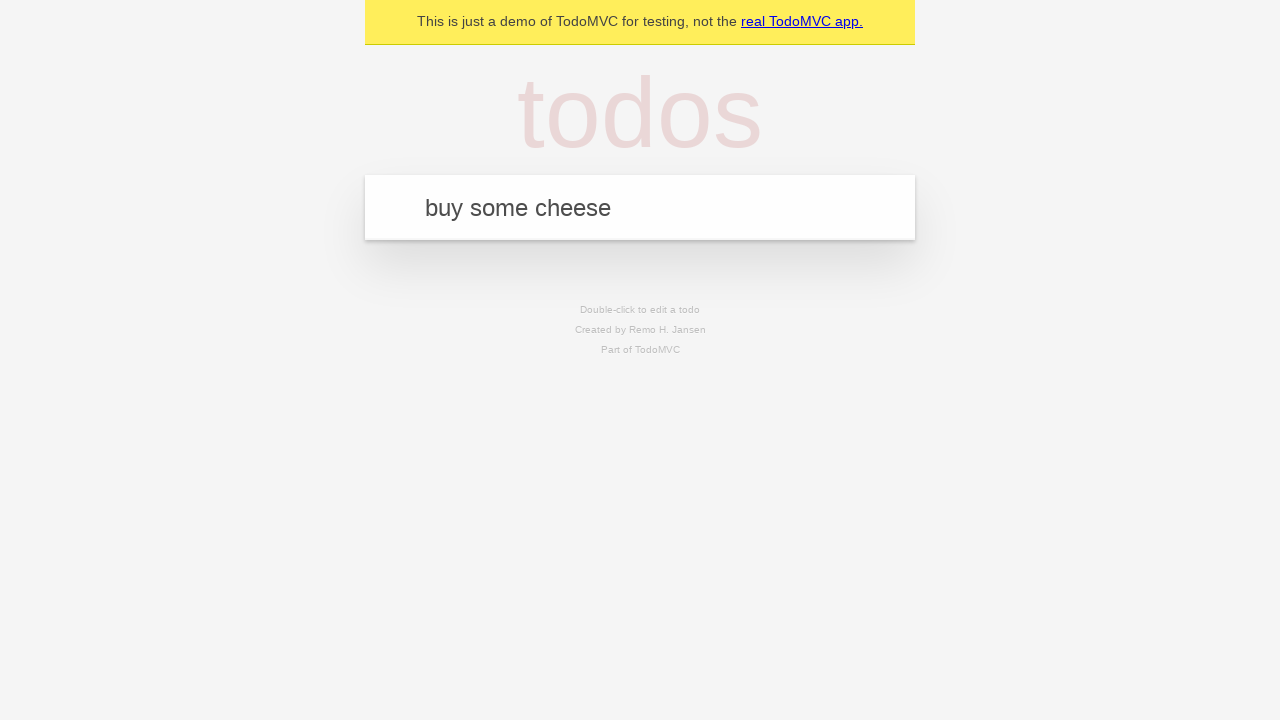

Pressed Enter to create first todo on internal:attr=[placeholder="What needs to be done?"i]
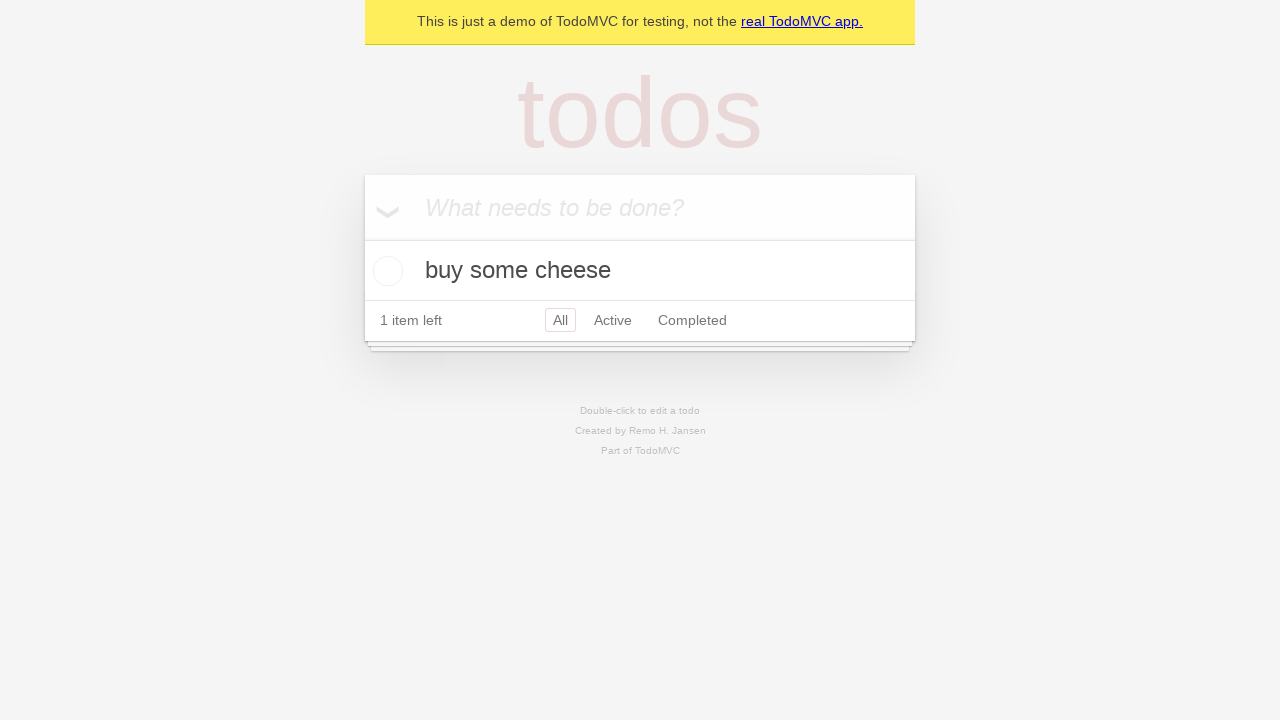

Filled input field with 'feed the cat' on internal:attr=[placeholder="What needs to be done?"i]
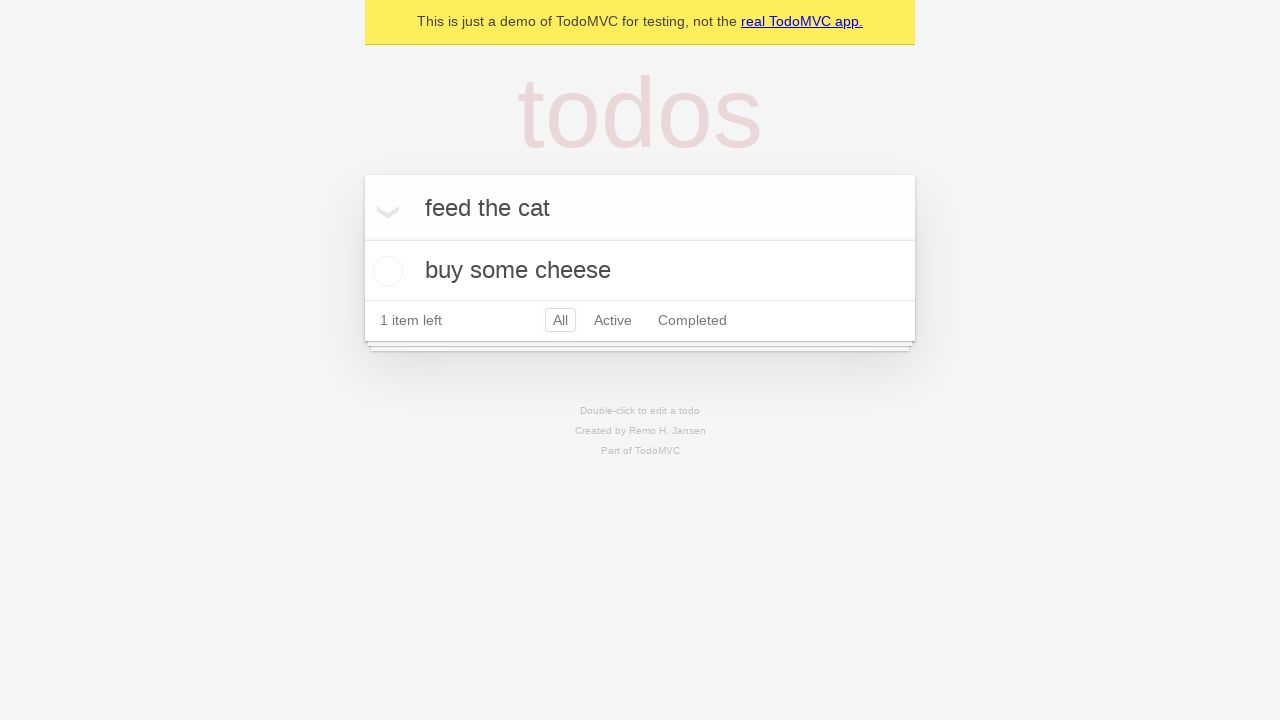

Pressed Enter to create second todo on internal:attr=[placeholder="What needs to be done?"i]
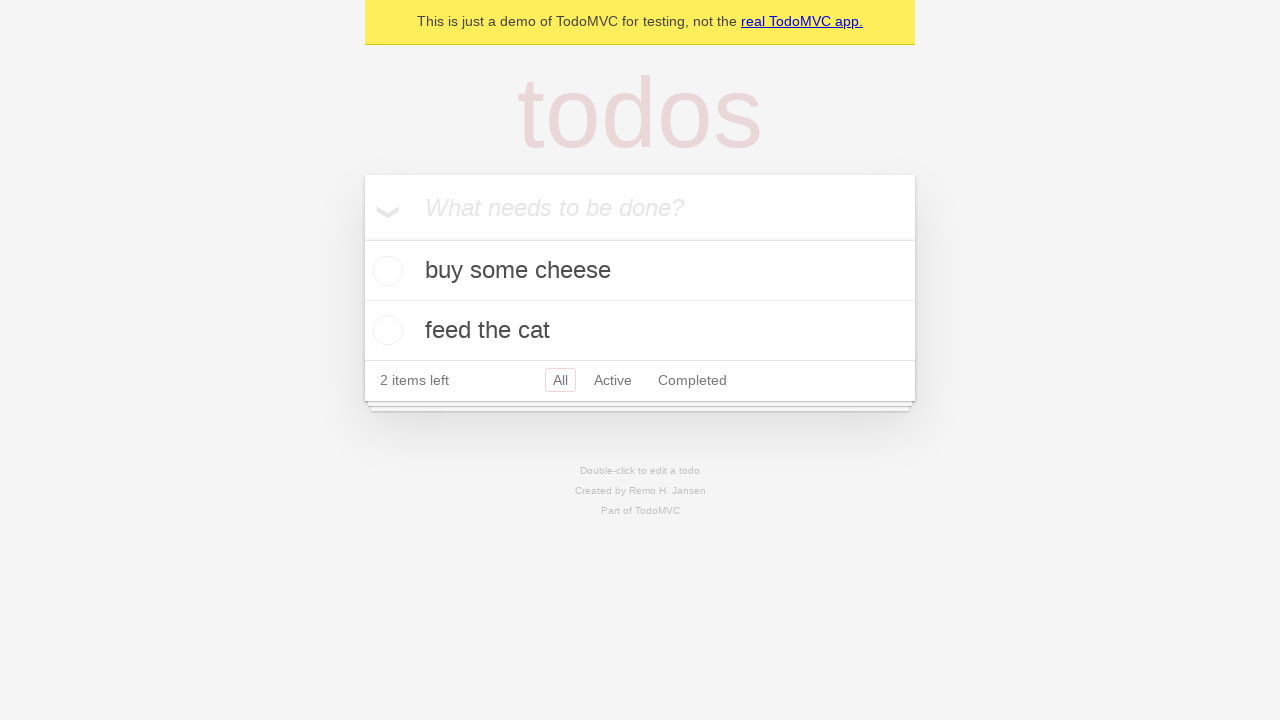

Filled input field with 'book a doctors appointment' on internal:attr=[placeholder="What needs to be done?"i]
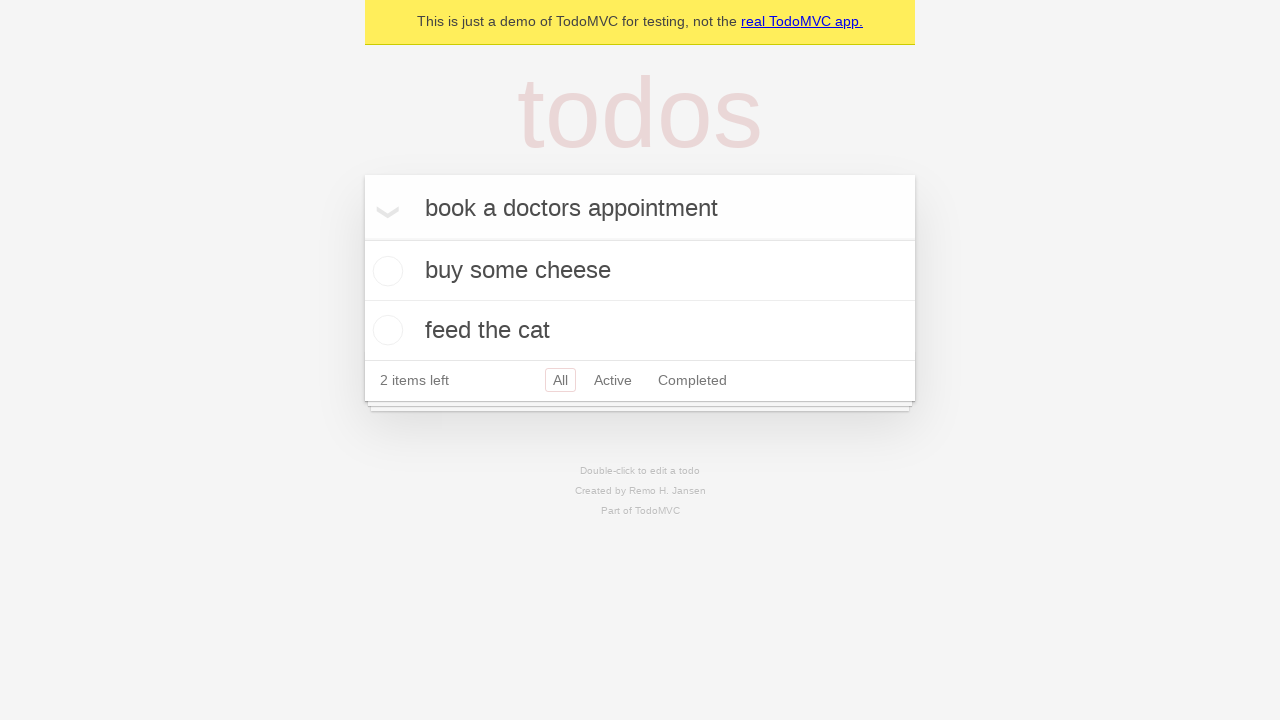

Pressed Enter to create third todo on internal:attr=[placeholder="What needs to be done?"i]
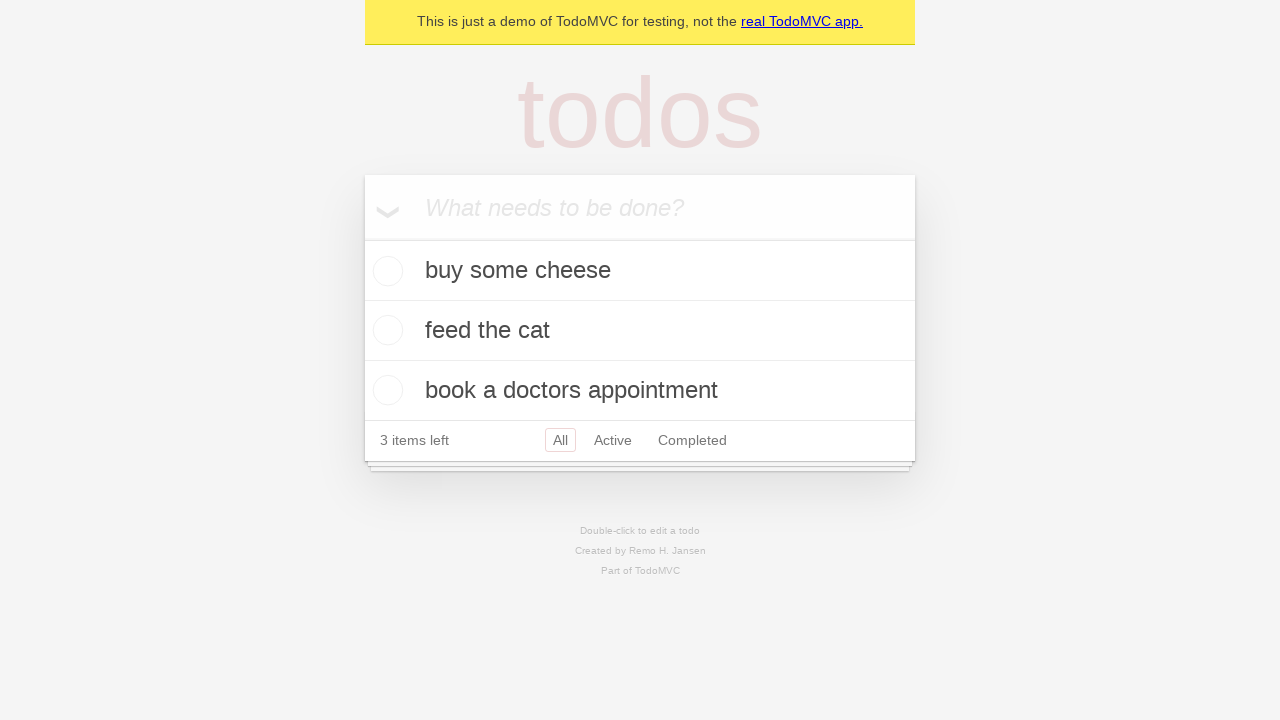

Double-clicked second todo item to enter edit mode at (640, 331) on internal:testid=[data-testid="todo-item"s] >> nth=1
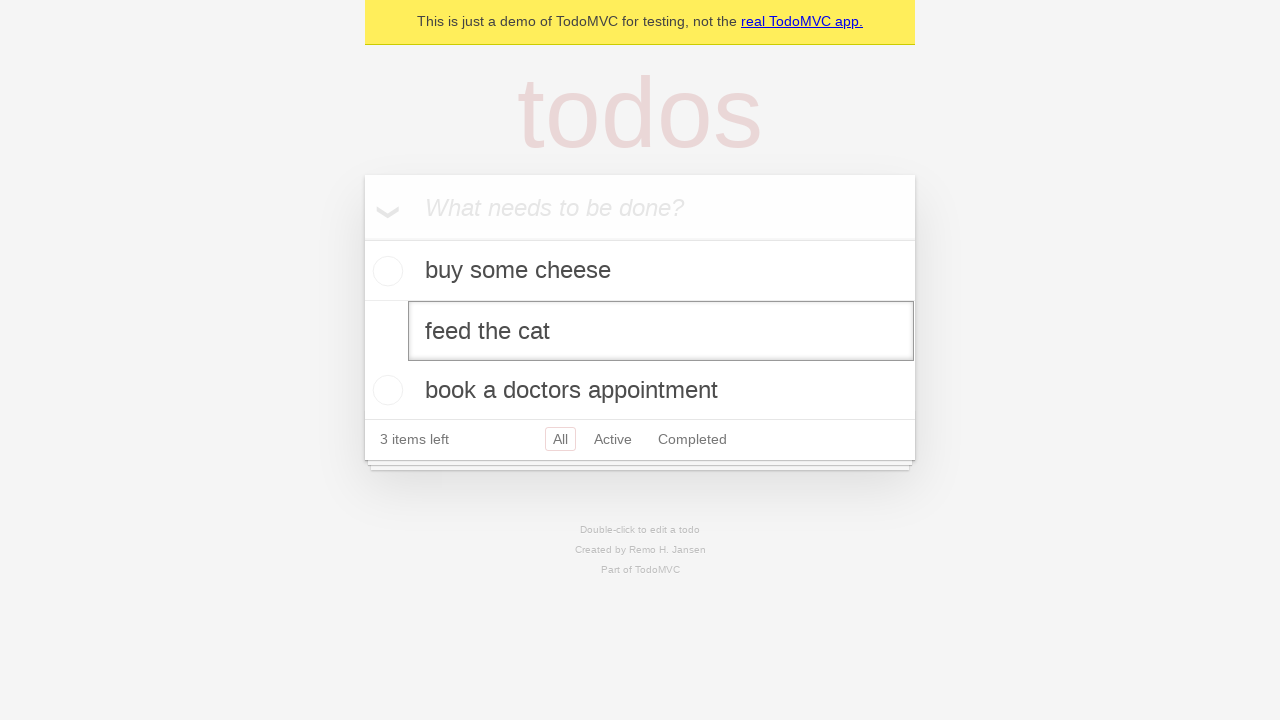

Filled edit textbox with 'buy some sausages' on internal:testid=[data-testid="todo-item"s] >> nth=1 >> internal:role=textbox[nam
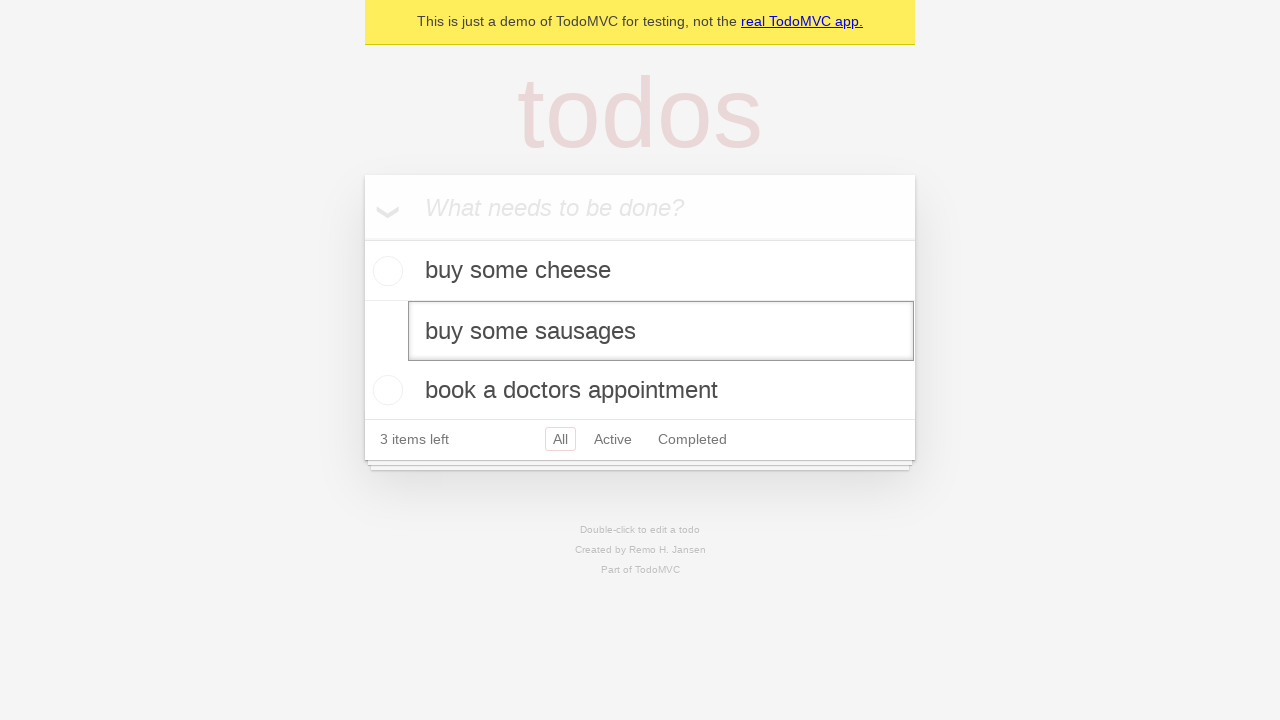

Dispatched blur event to save edits on input field
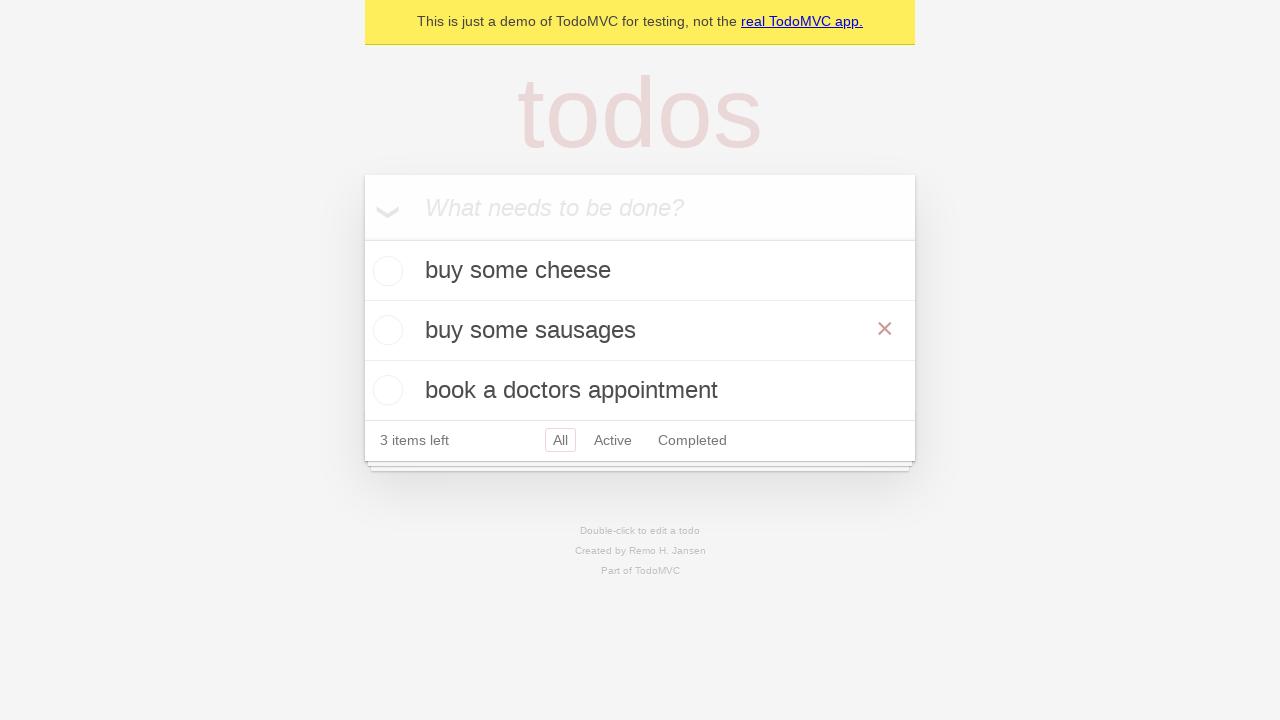

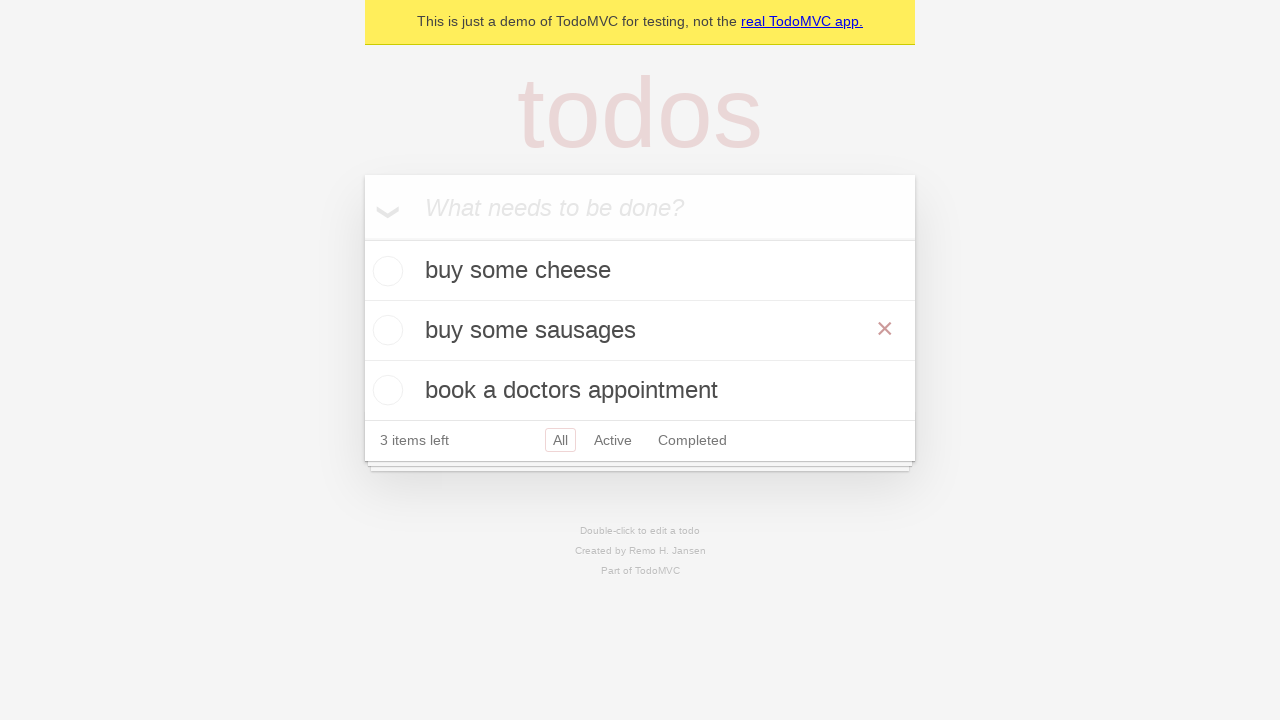